Navigates to a page with many elements and highlights a specific element by changing its border style temporarily using JavaScript execution.

Starting URL: http://the-internet.herokuapp.com/large

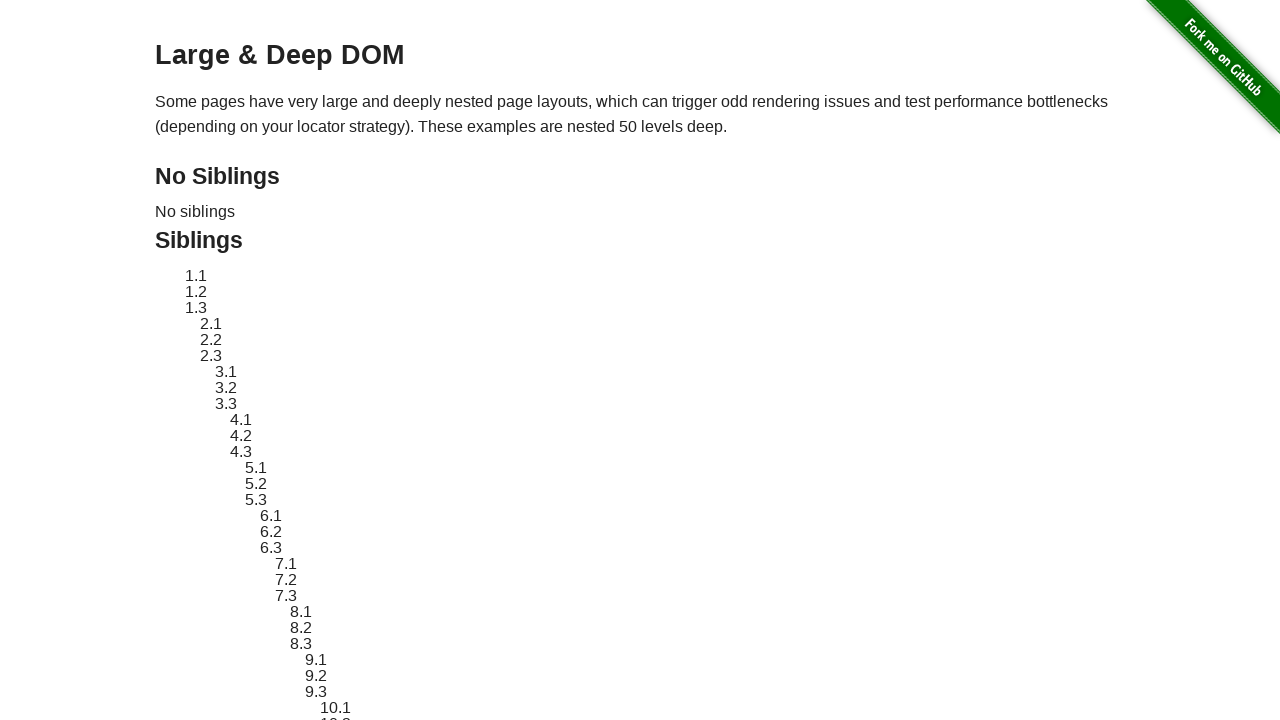

Navigated to http://the-internet.herokuapp.com/large
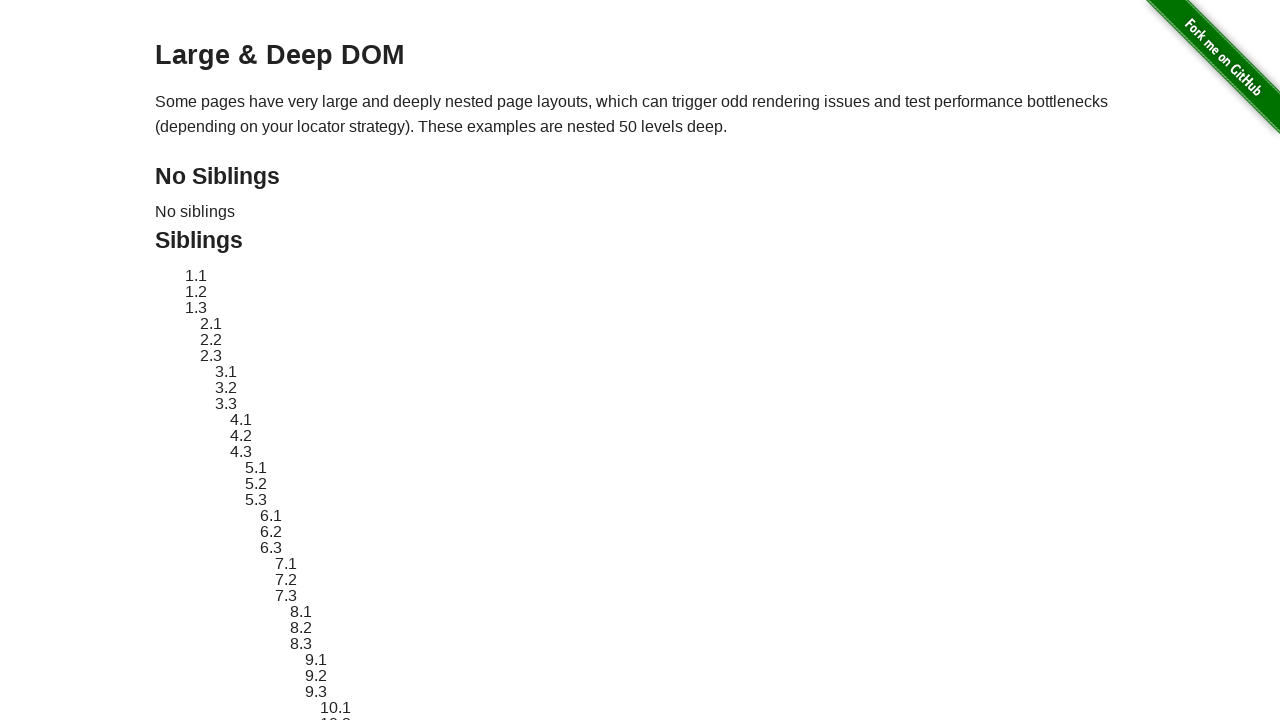

Located target element #sibling-2.3
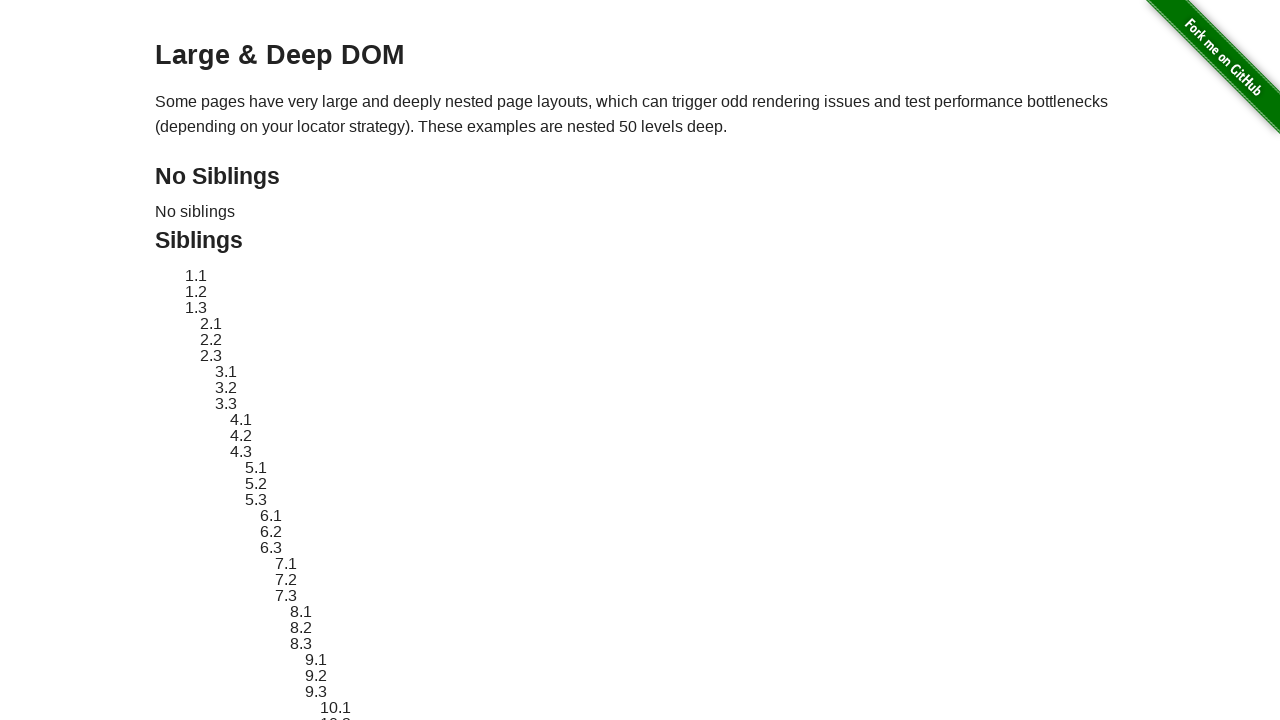

Retrieved original style attribute of target element
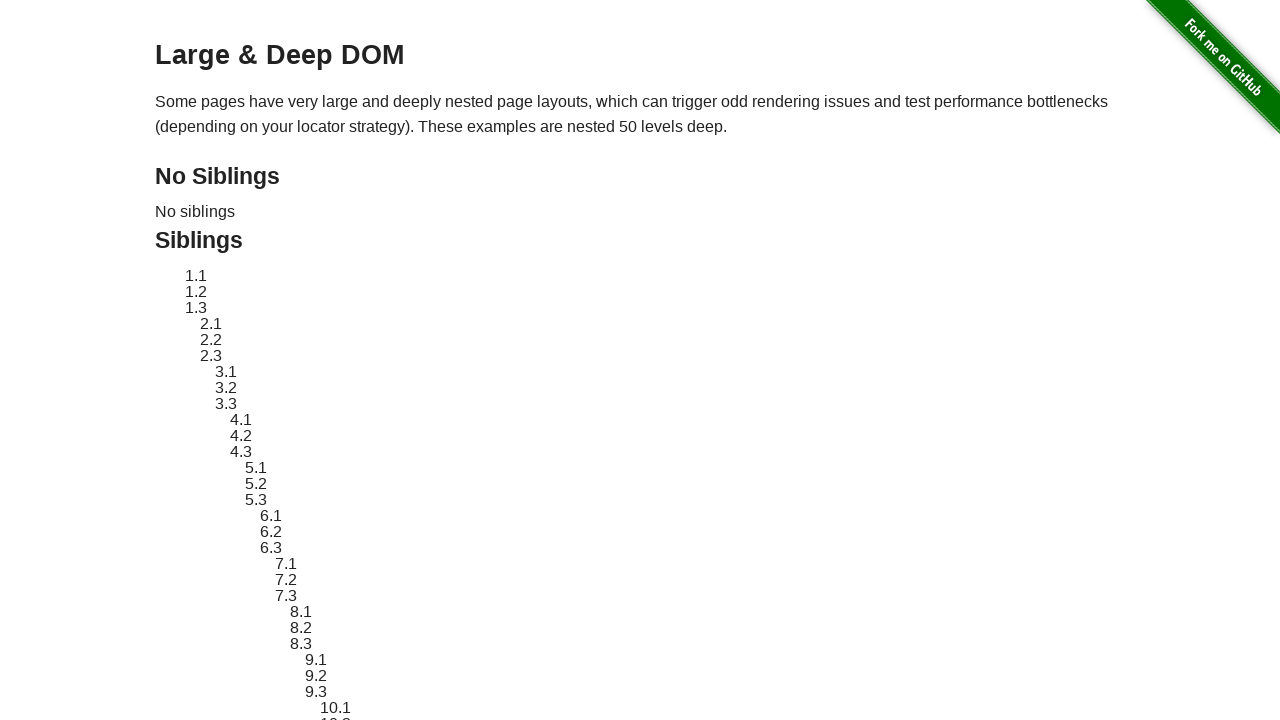

Applied red dashed border highlight to target element
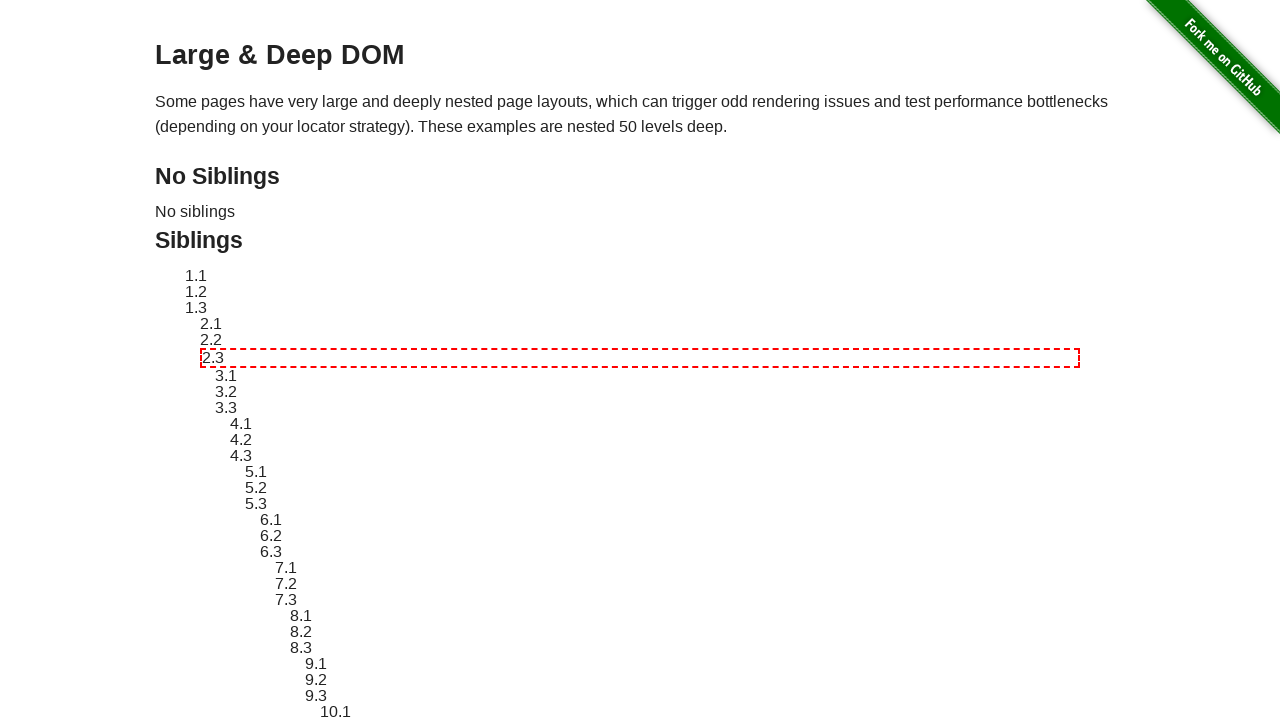

Waited 2 seconds to view the highlighted element
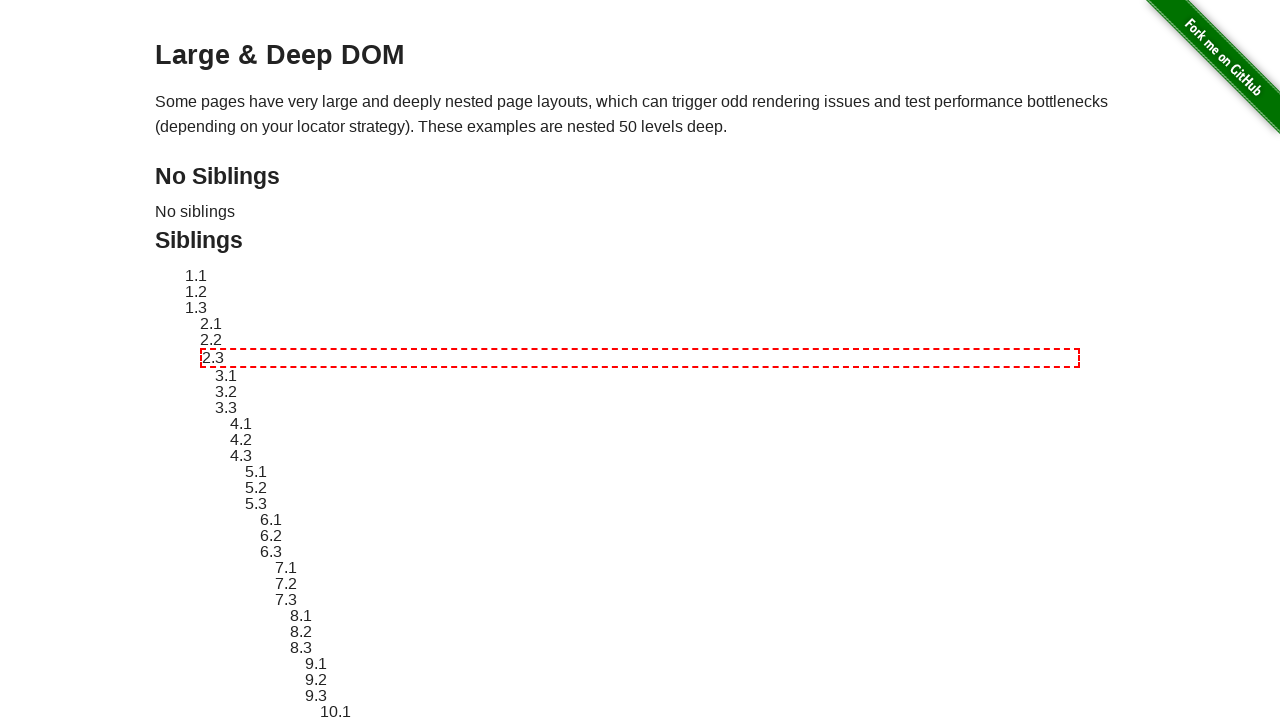

Reverted target element style back to original
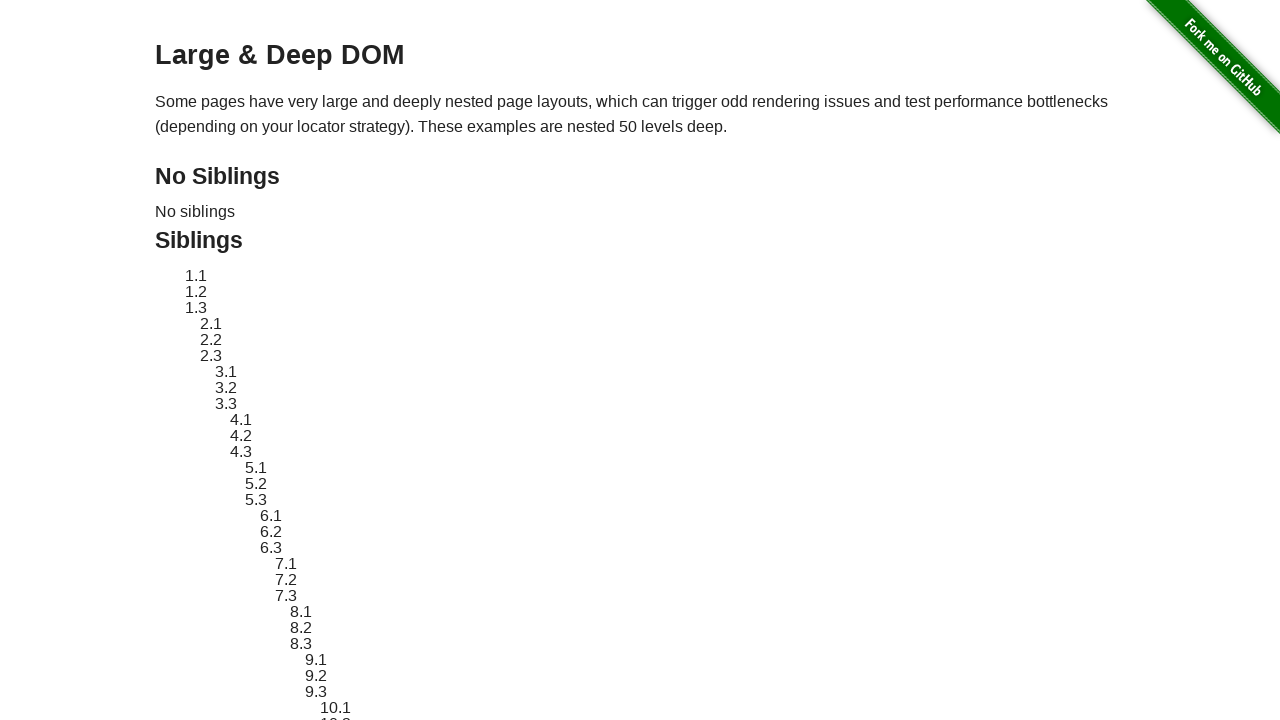

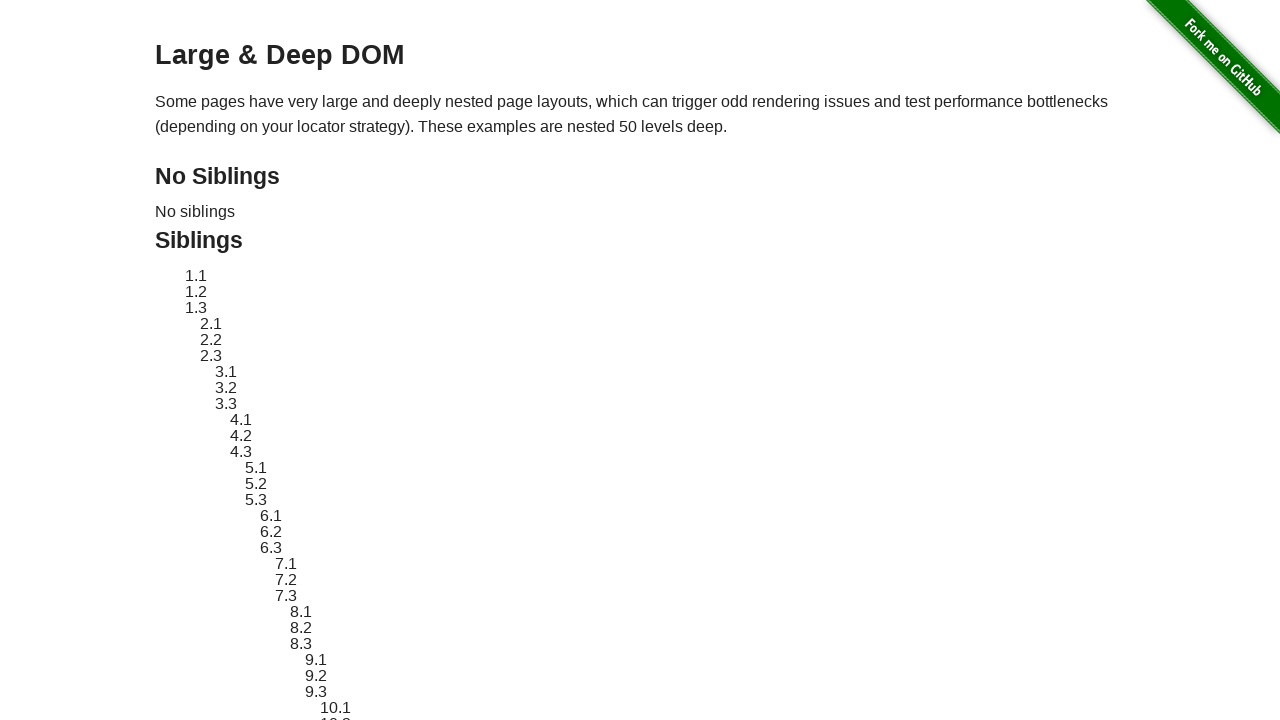